Verifies that all GitHub profile links have the correct href attributes pointing to the GitHub profile.

Starting URL: https://jesseheidner.com

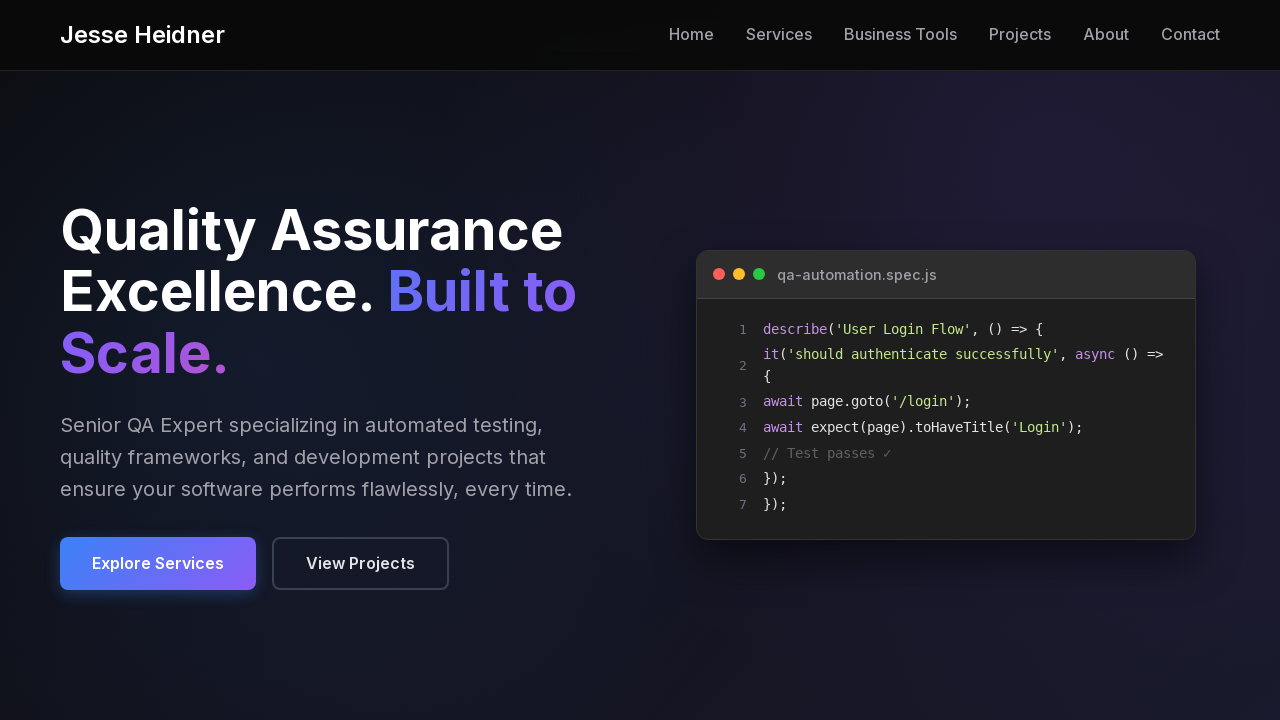

Waited for 'View Profile' link to become visible
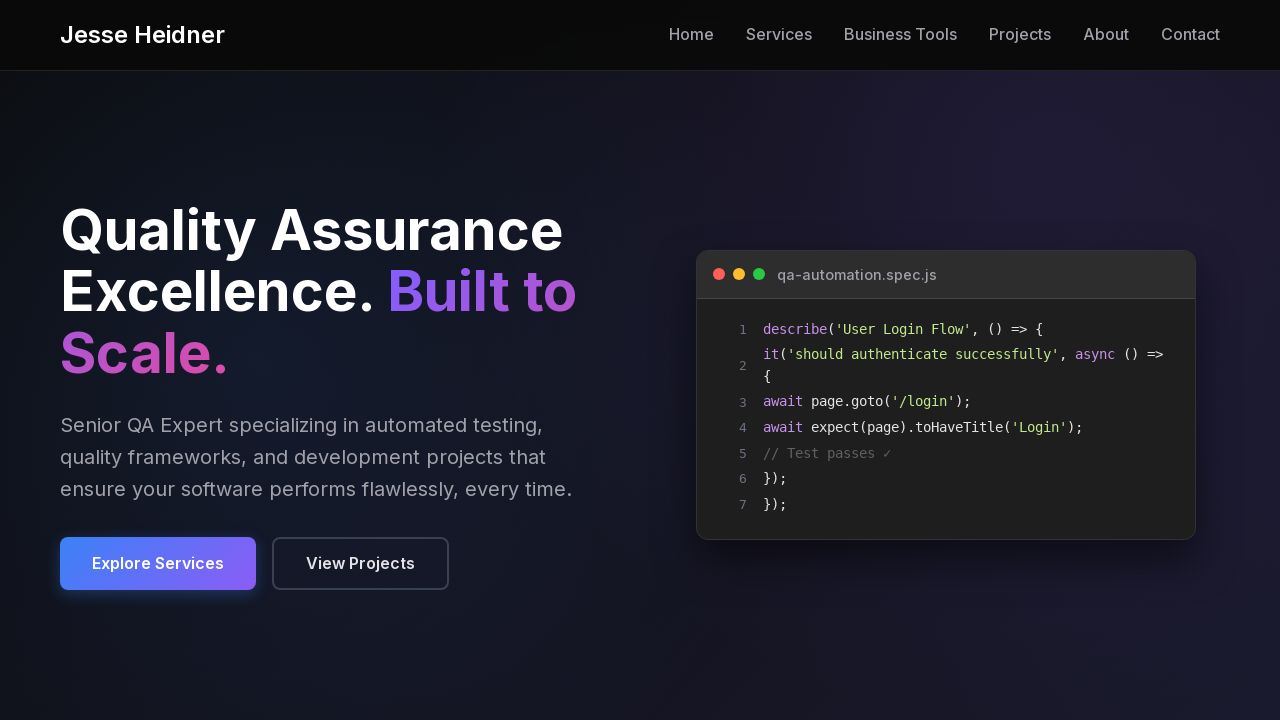

Waited for 'Learn More' link to become visible
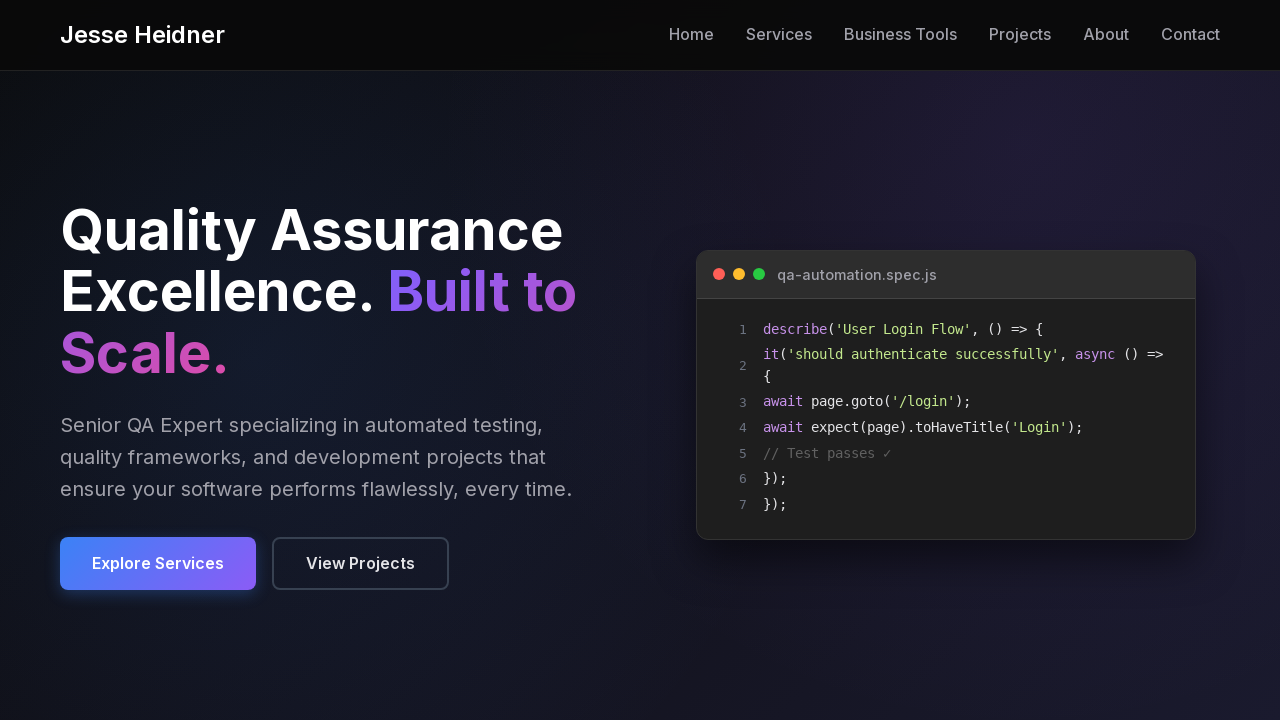

Waited for 'Visit GitHub Profile' link to become visible
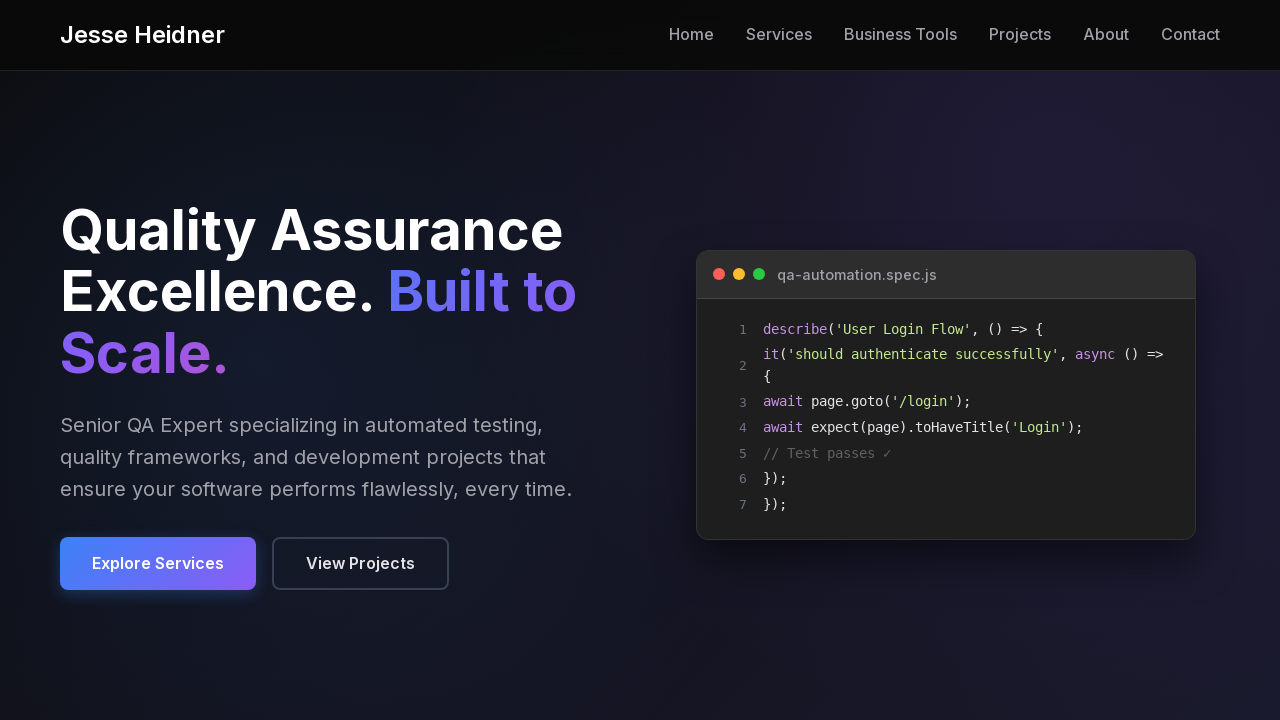

Retrieved all 'Visit GitHub Profile' links
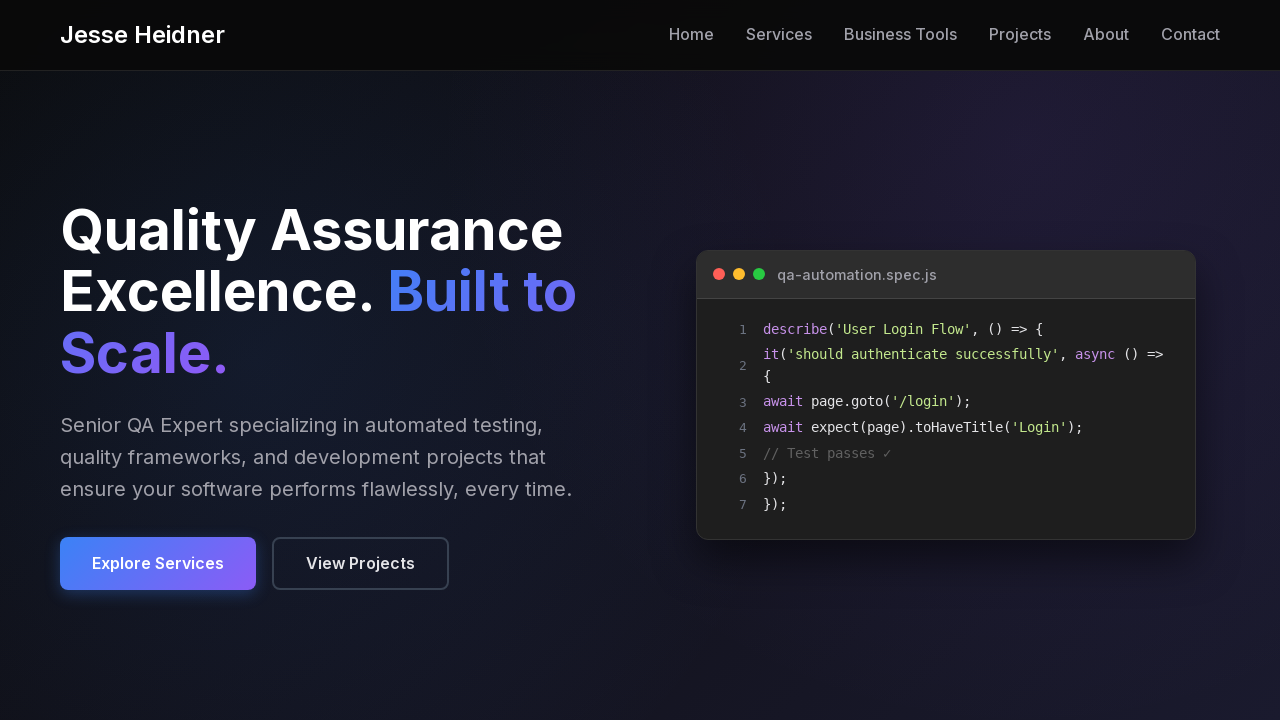

Verified GitHub profile link has correct href: https://github.com/jhheidner
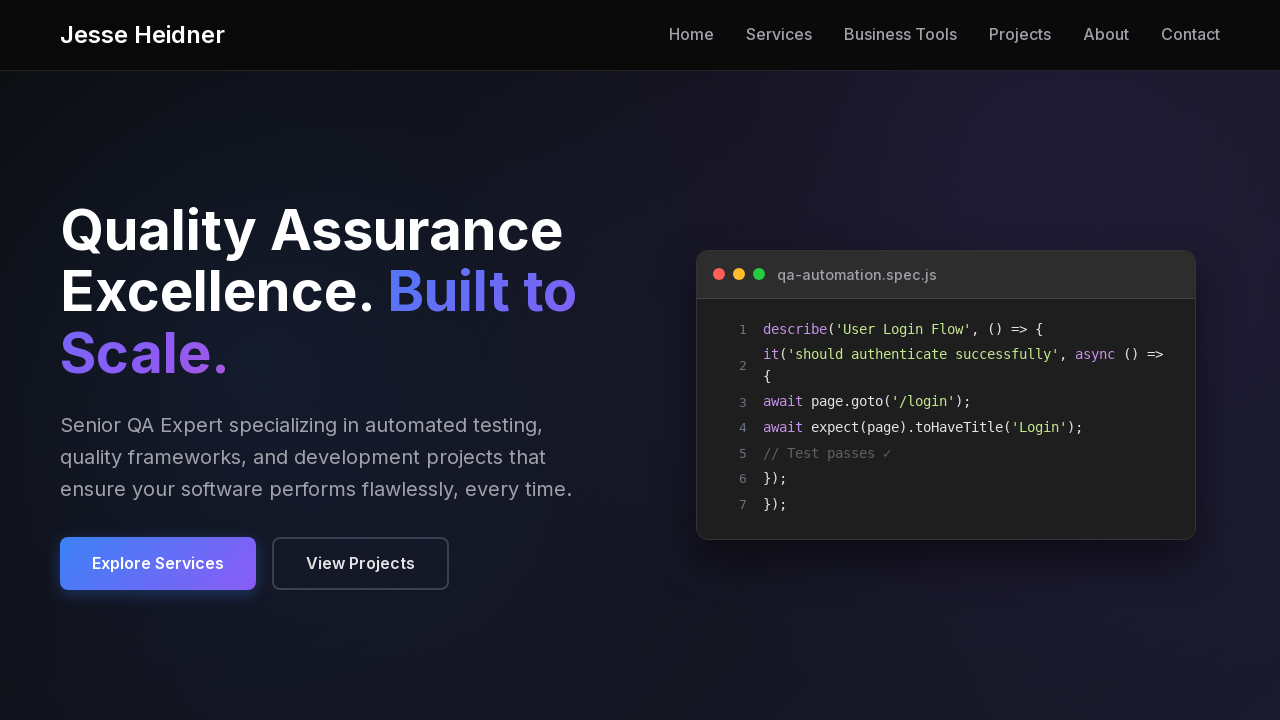

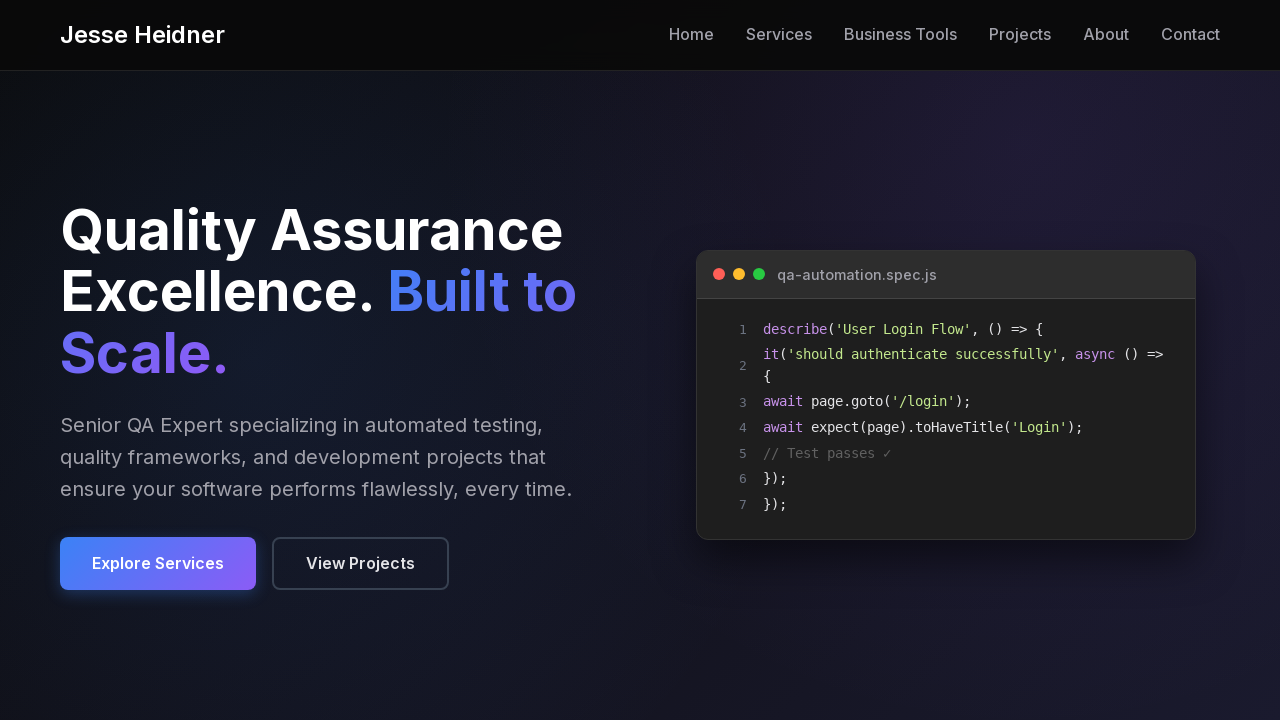